Tests iframe interaction on W3Schools try editor by switching to iframe, reading heading text, then switching back to main frame and clicking theme toggle

Starting URL: https://www.w3schools.com/html/tryit.asp?filename=tryhtml_default

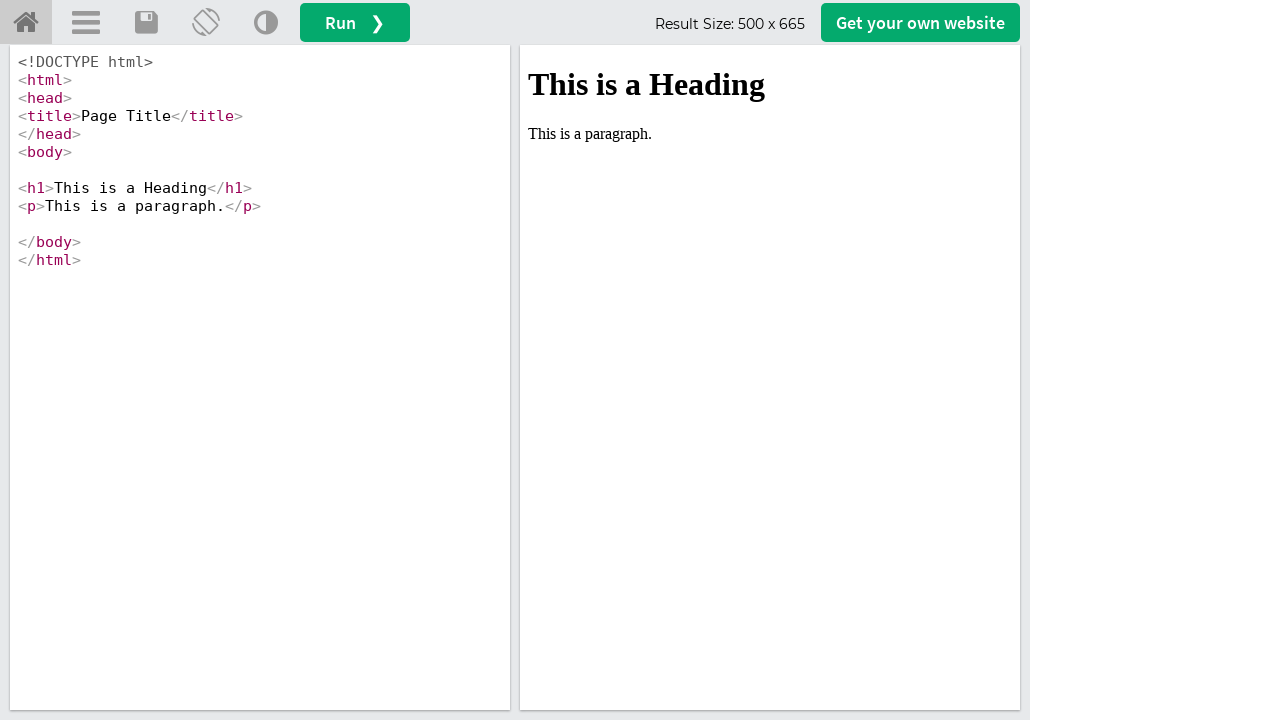

Waited 1 second for iframe to load
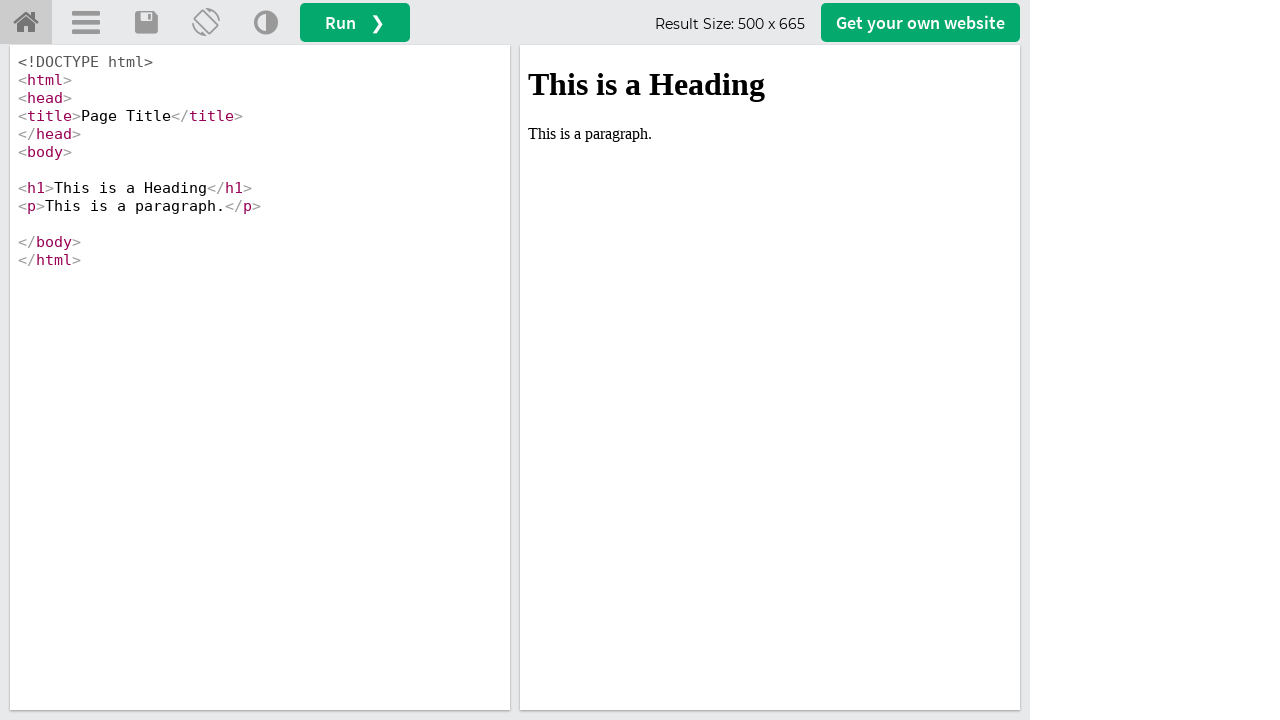

Switched to iframeResult iframe
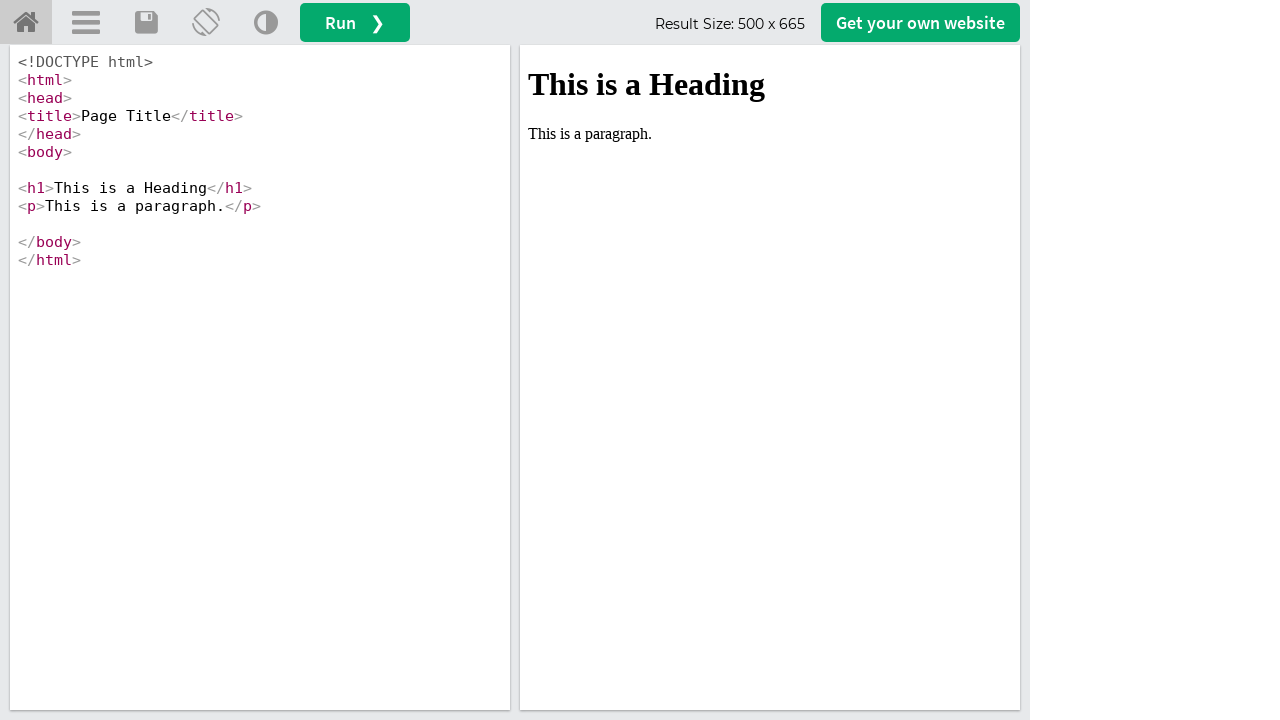

Located heading element in iframe
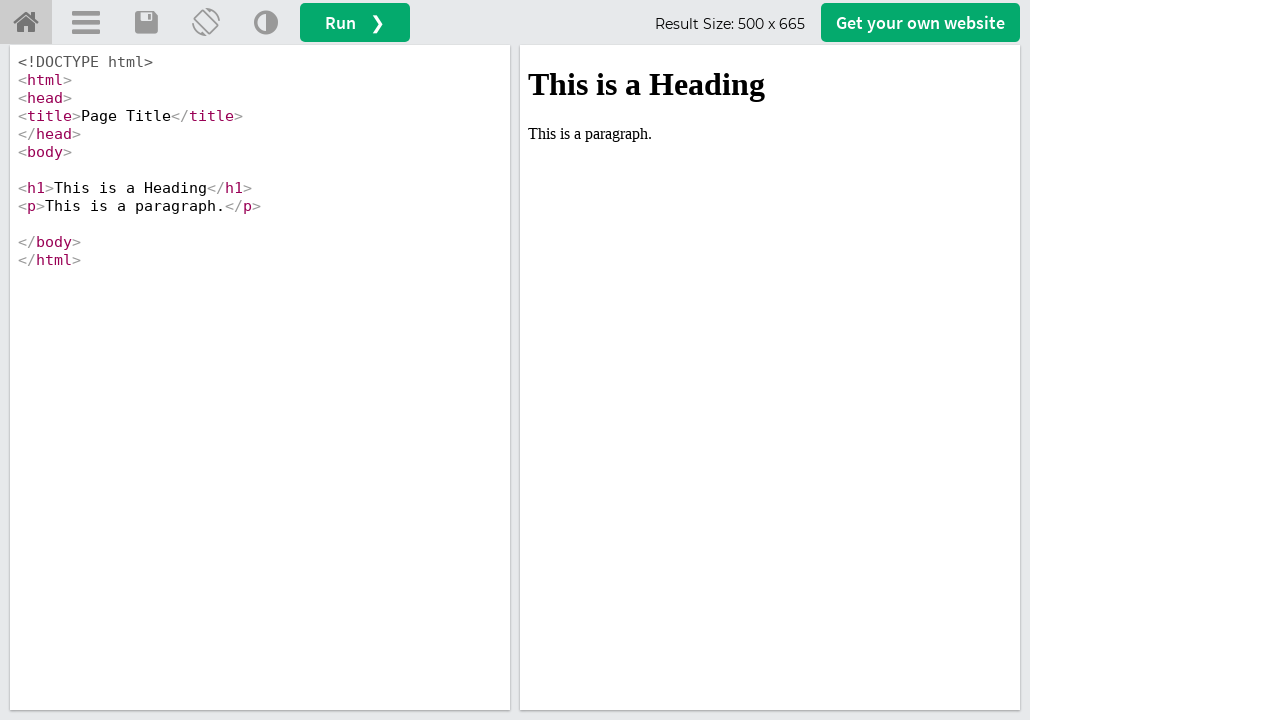

Read heading text: 'This is a Heading'
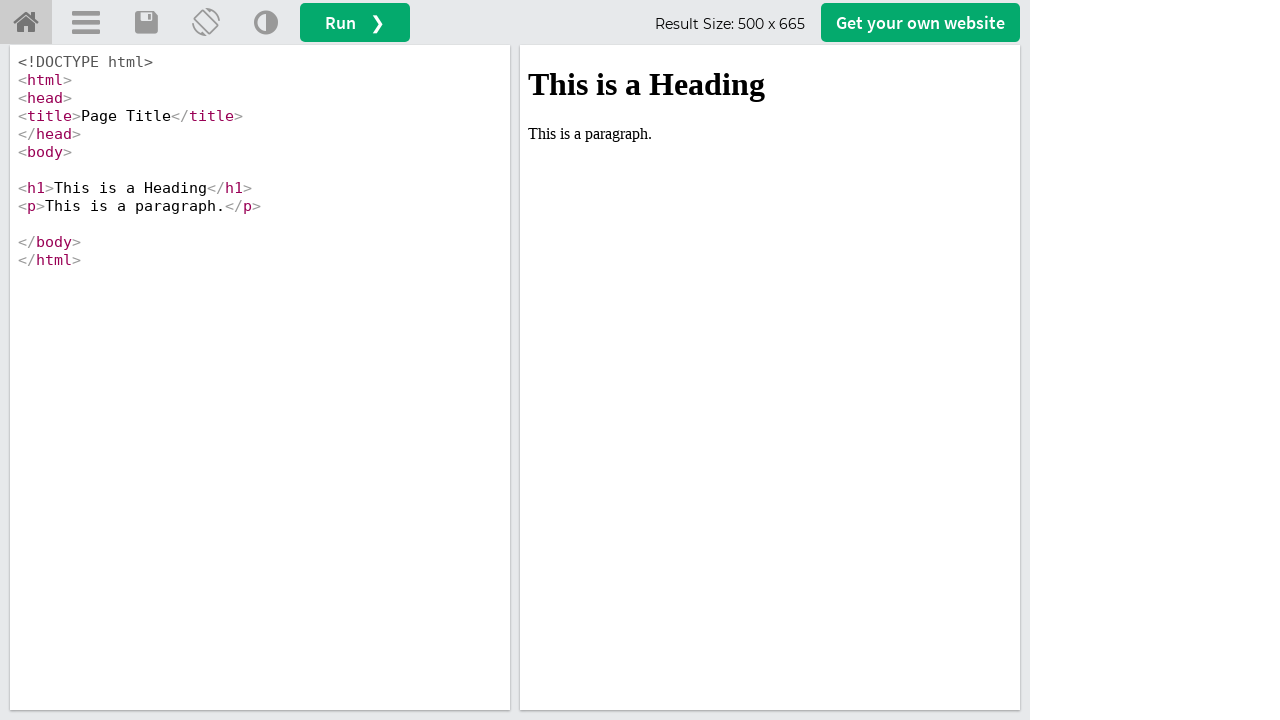

Clicked theme toggle button on main frame at (266, 23) on (//a[@title='Change Theme'])[1]
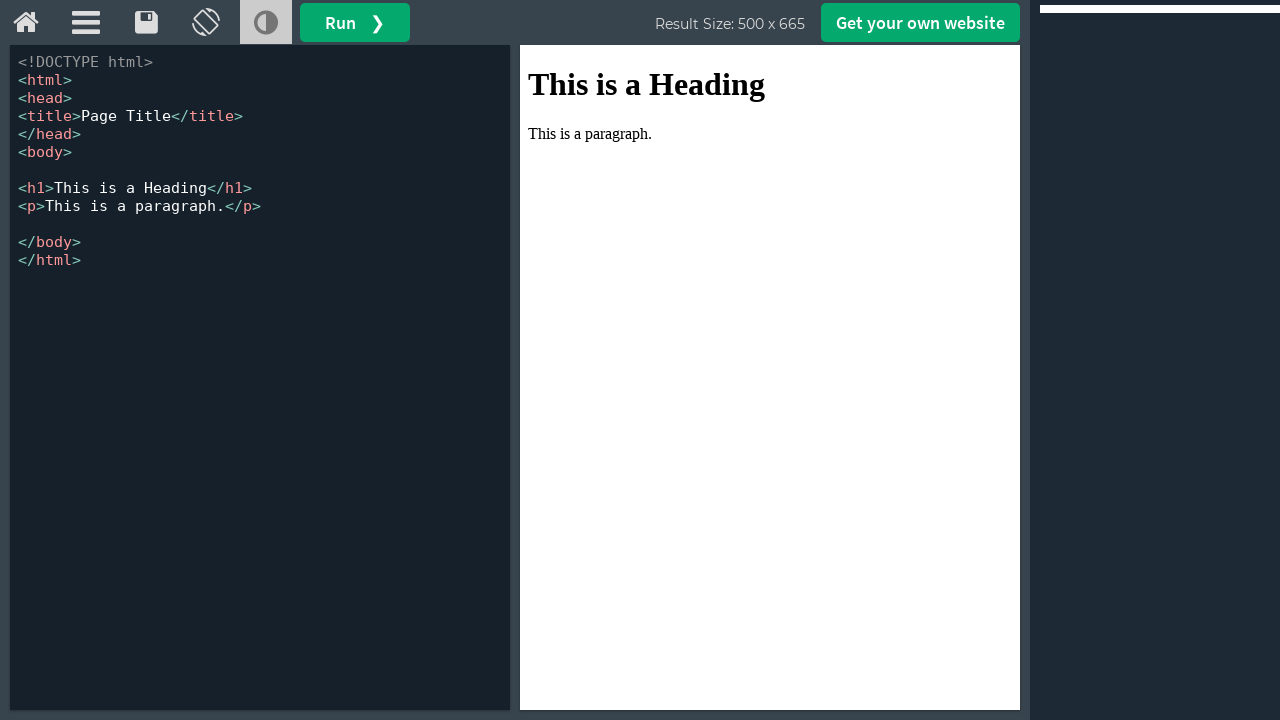

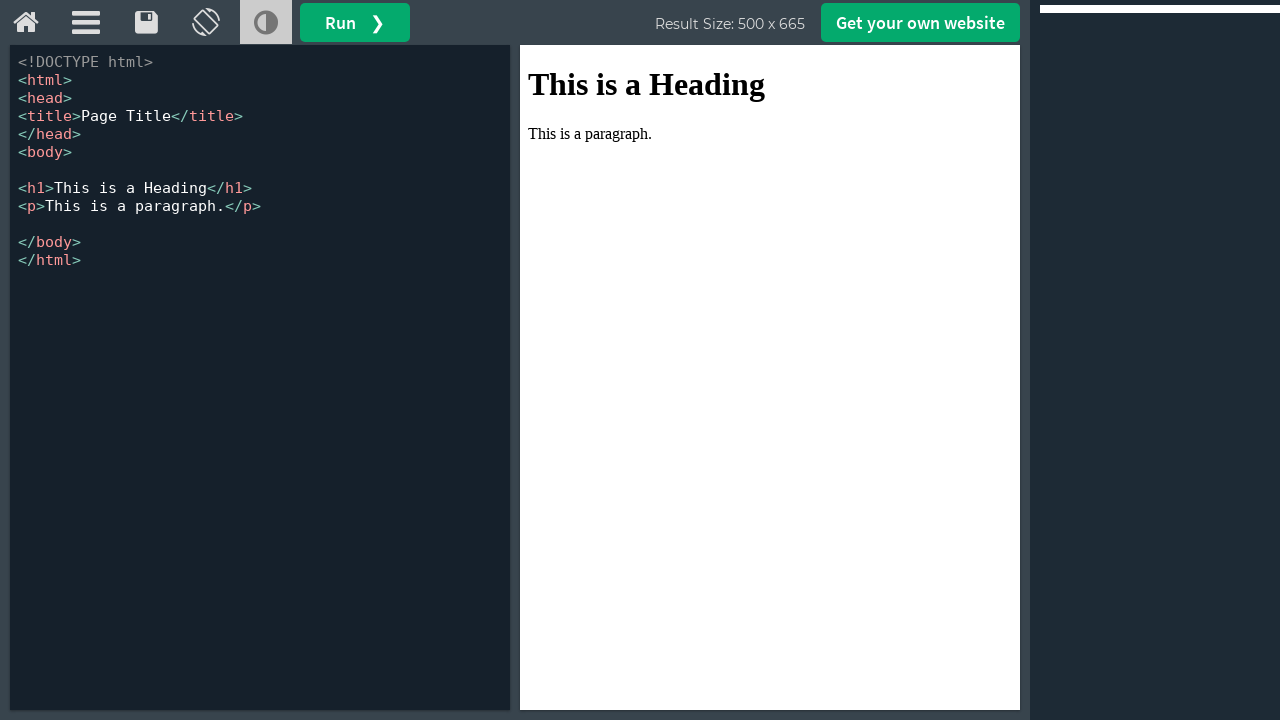